Tests name locator by filling in the comment textarea field

Starting URL: https://keybooks.ro/shop/cooking-with-love/

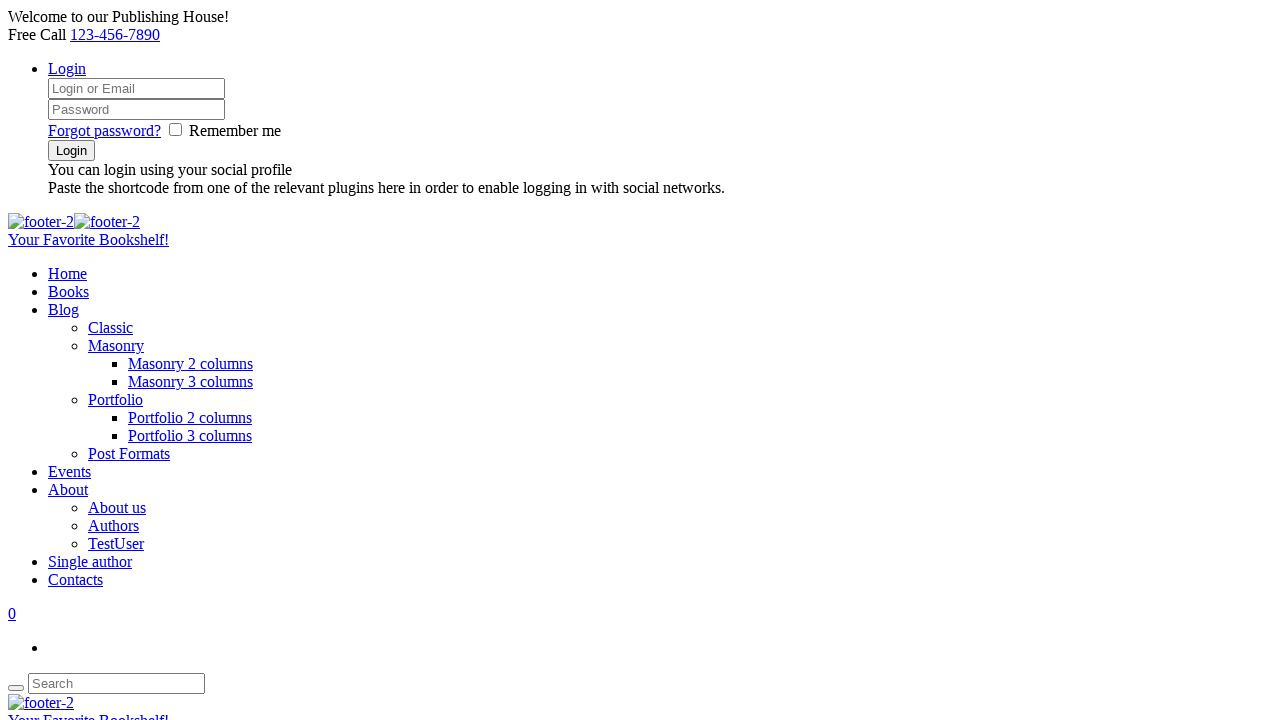

Clicked on Reviews tab to make comment form visible at (660, 361) on #tab-title-reviews
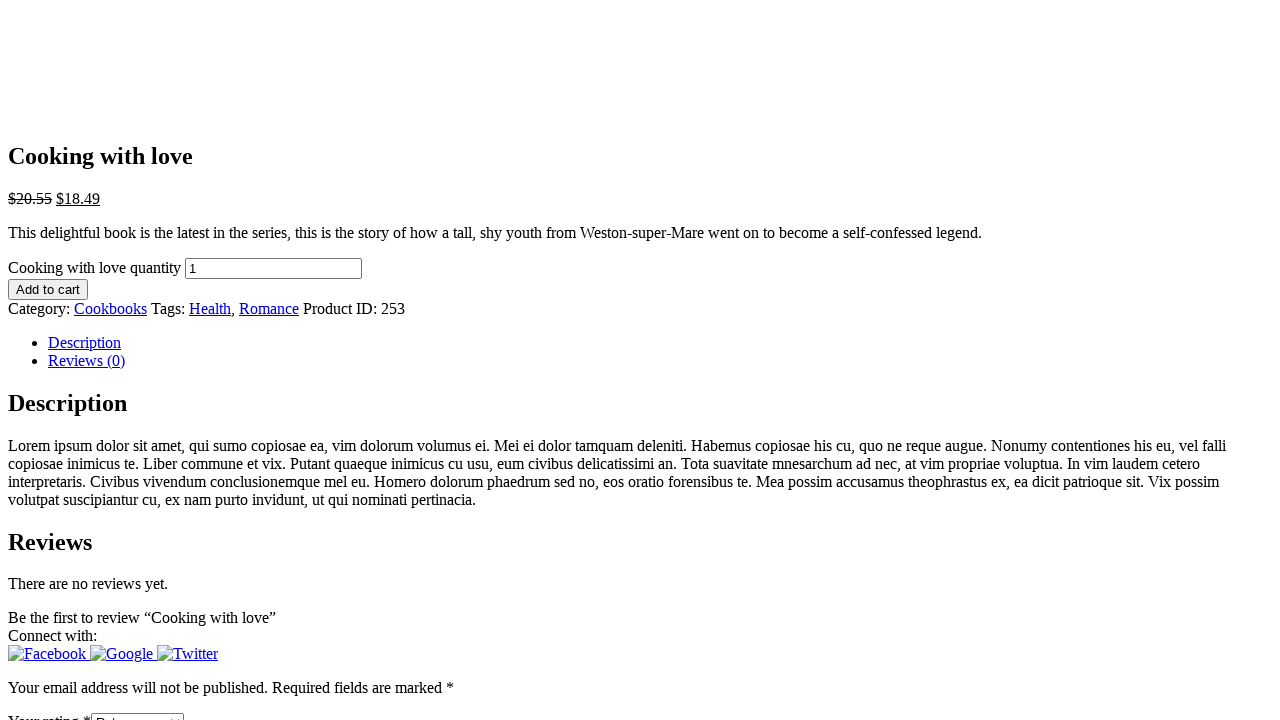

Filled comment textarea field with 'My message' using name locator on textarea[name='comment']
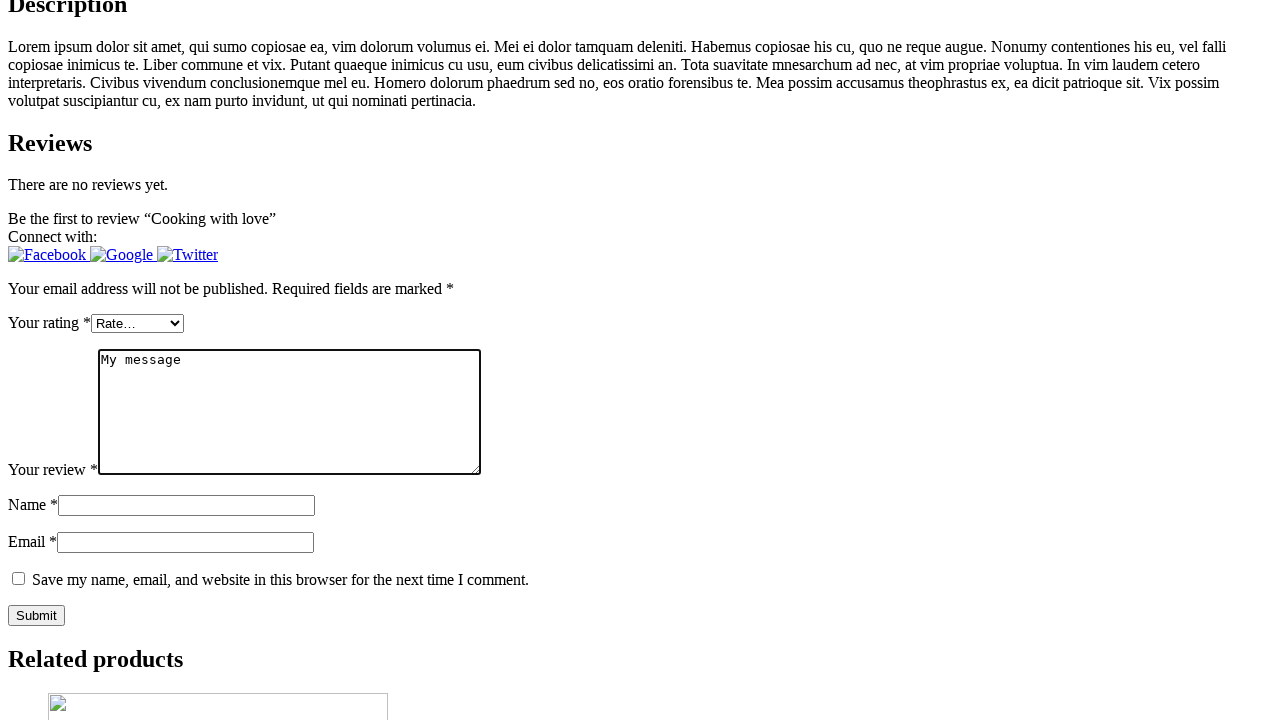

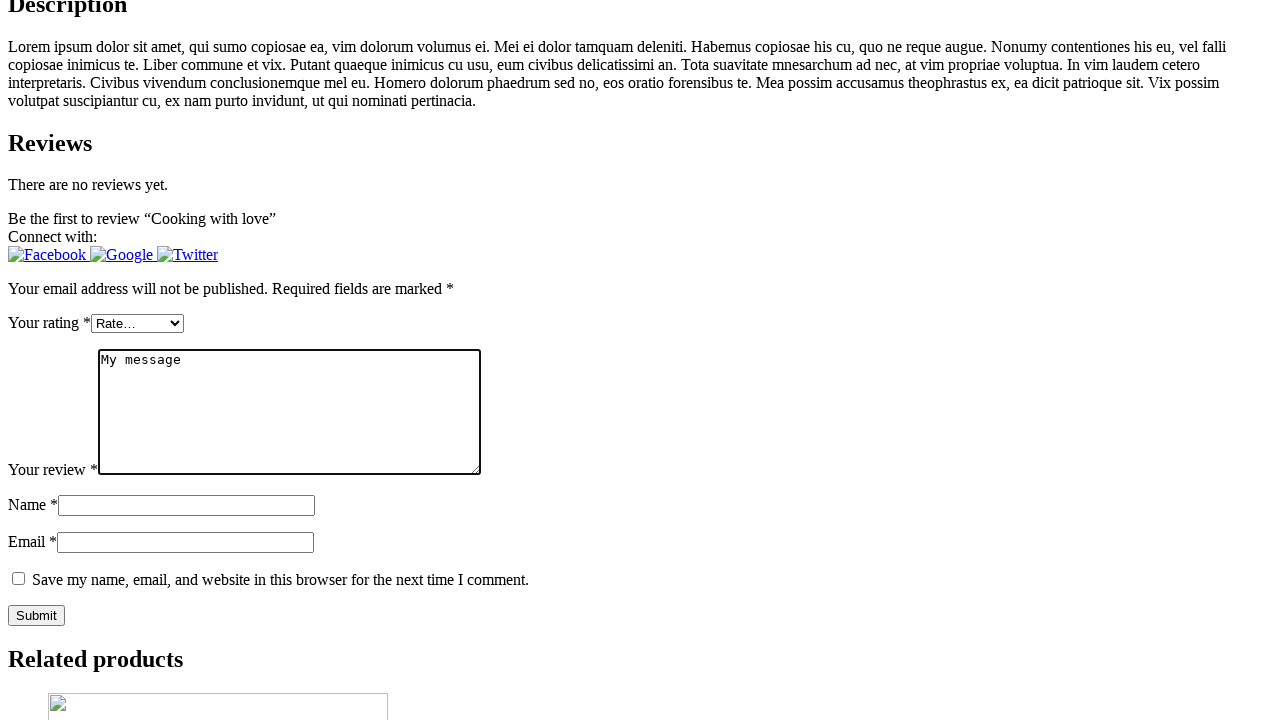